Tests that entering two equal sides (5, 5, 3) into the triangle identifier correctly returns "Isosceles"

Starting URL: https://testpages.eviltester.com/styled/apps/triangle/triangle001.html

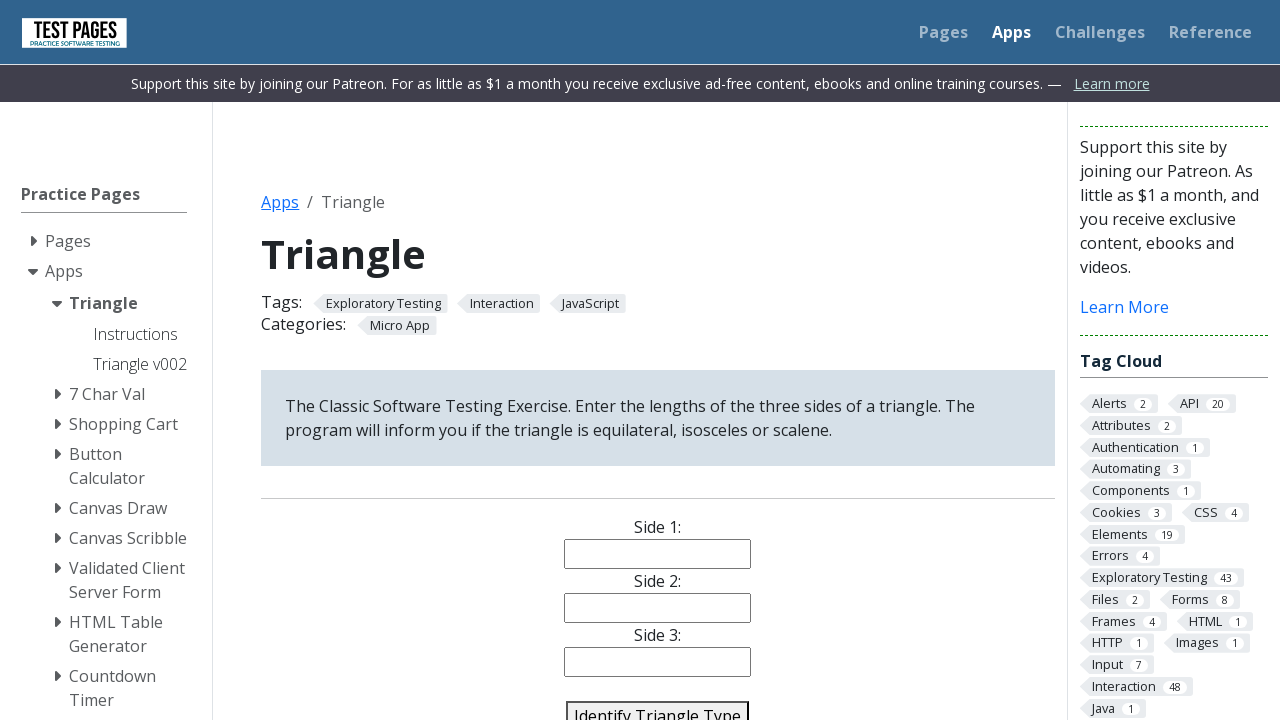

Filled side 1 field with '5' on #side1
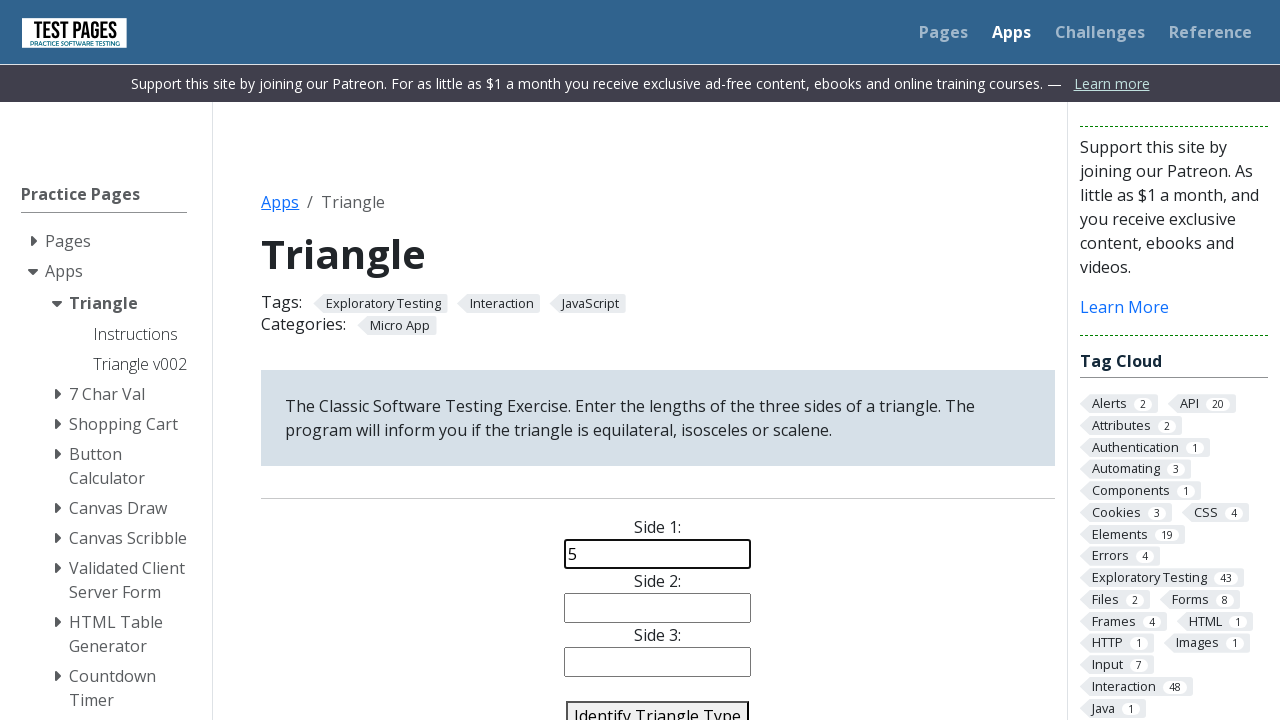

Filled side 2 field with '5' on #side2
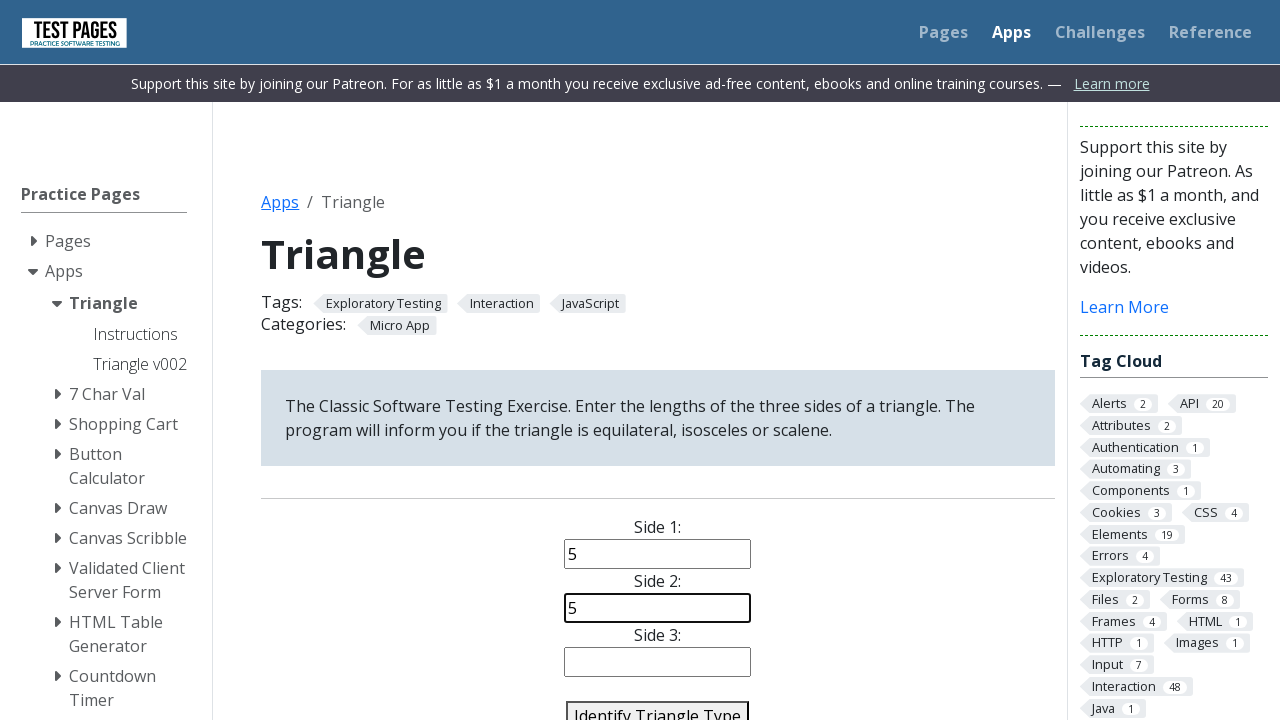

Filled side 3 field with '3' on #side3
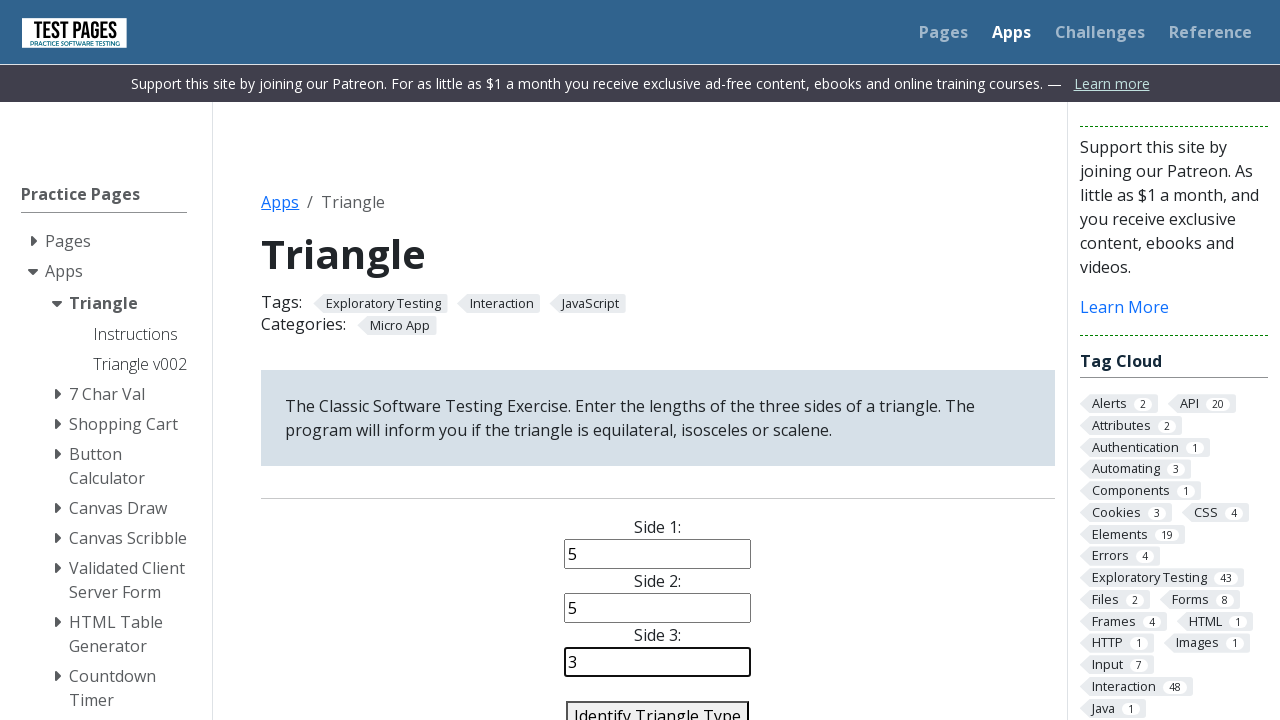

Clicked identify triangle button at (658, 705) on #identify-triangle-action
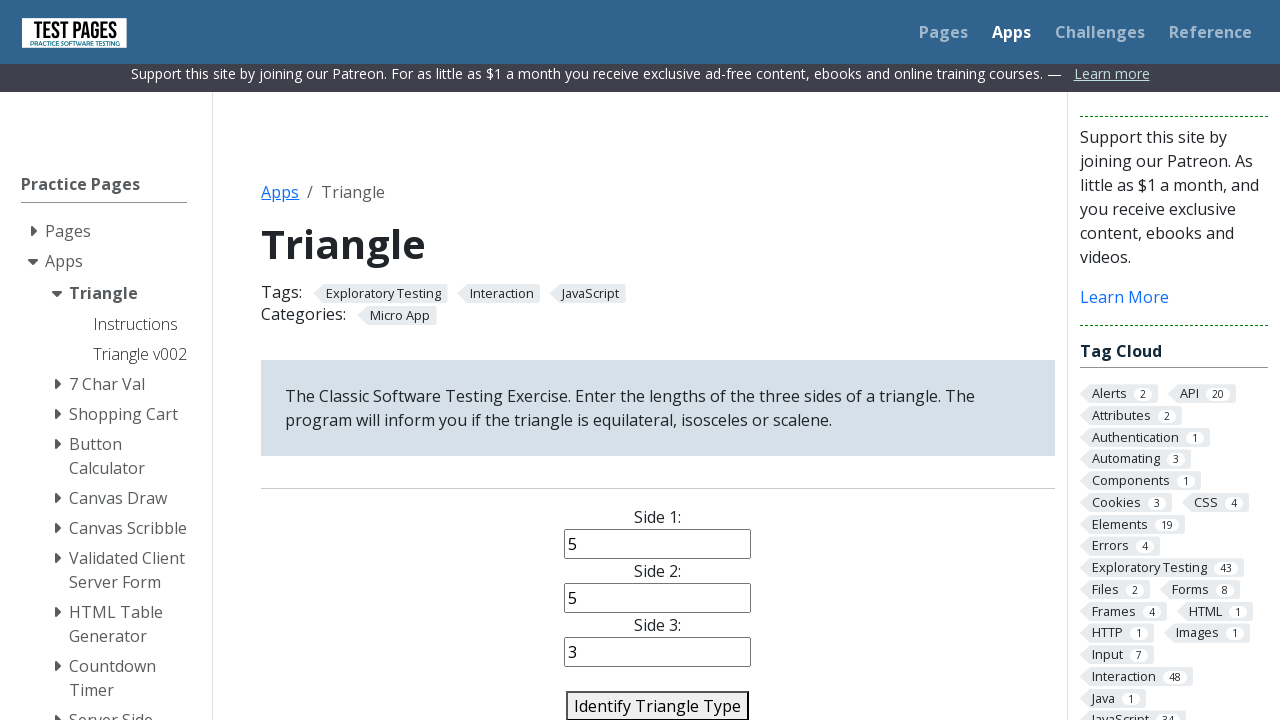

Triangle classification answer appeared
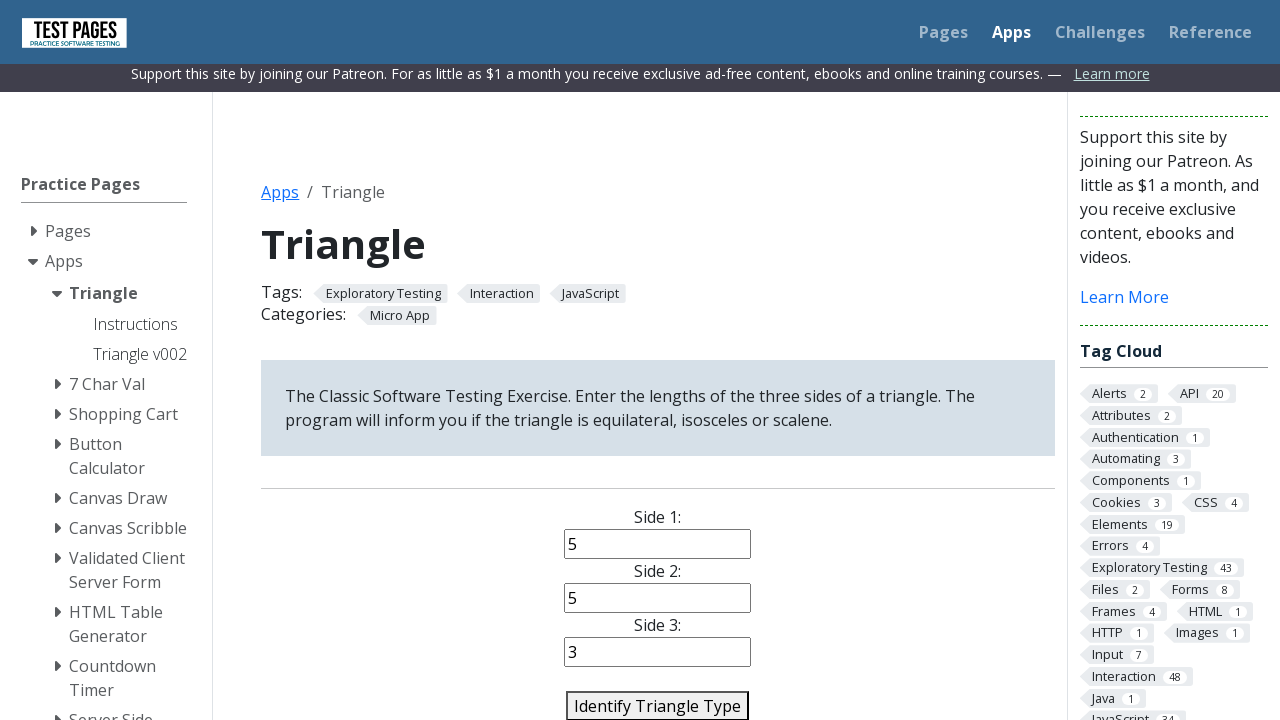

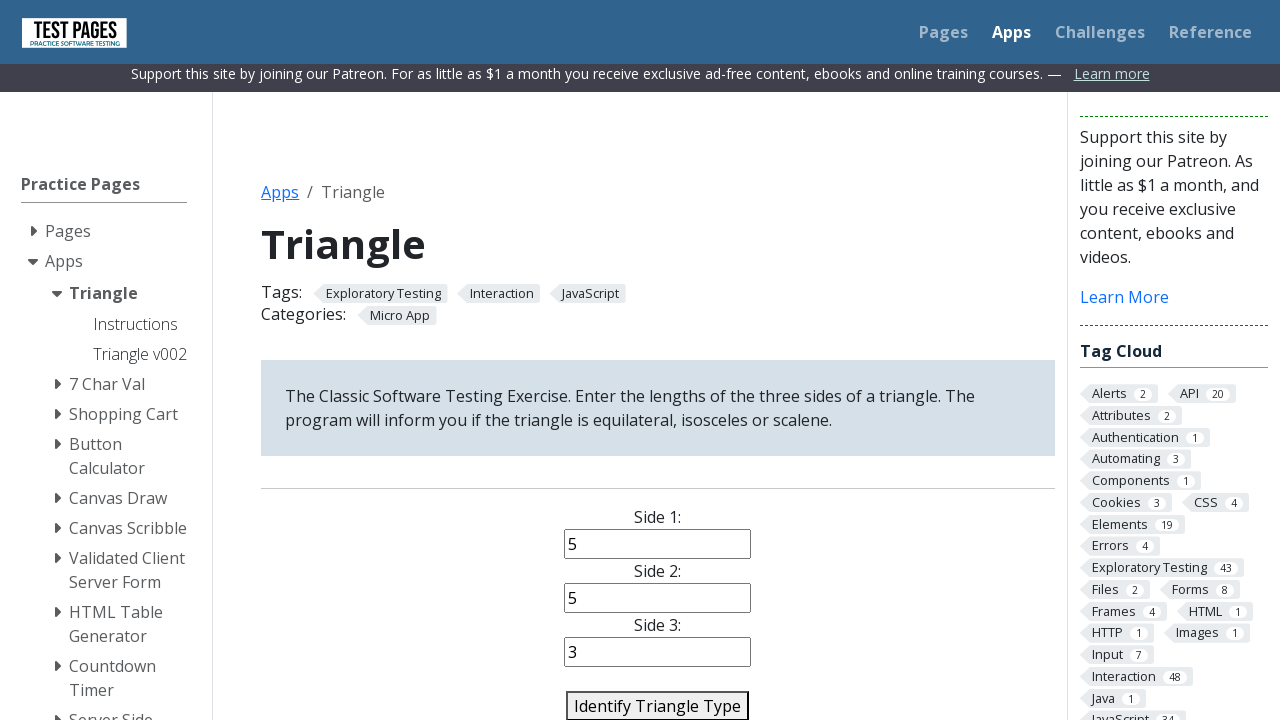